Simple navigation test that visits Hepsiburada (Turkish e-commerce site) homepage

Starting URL: https://hepsiburada.com

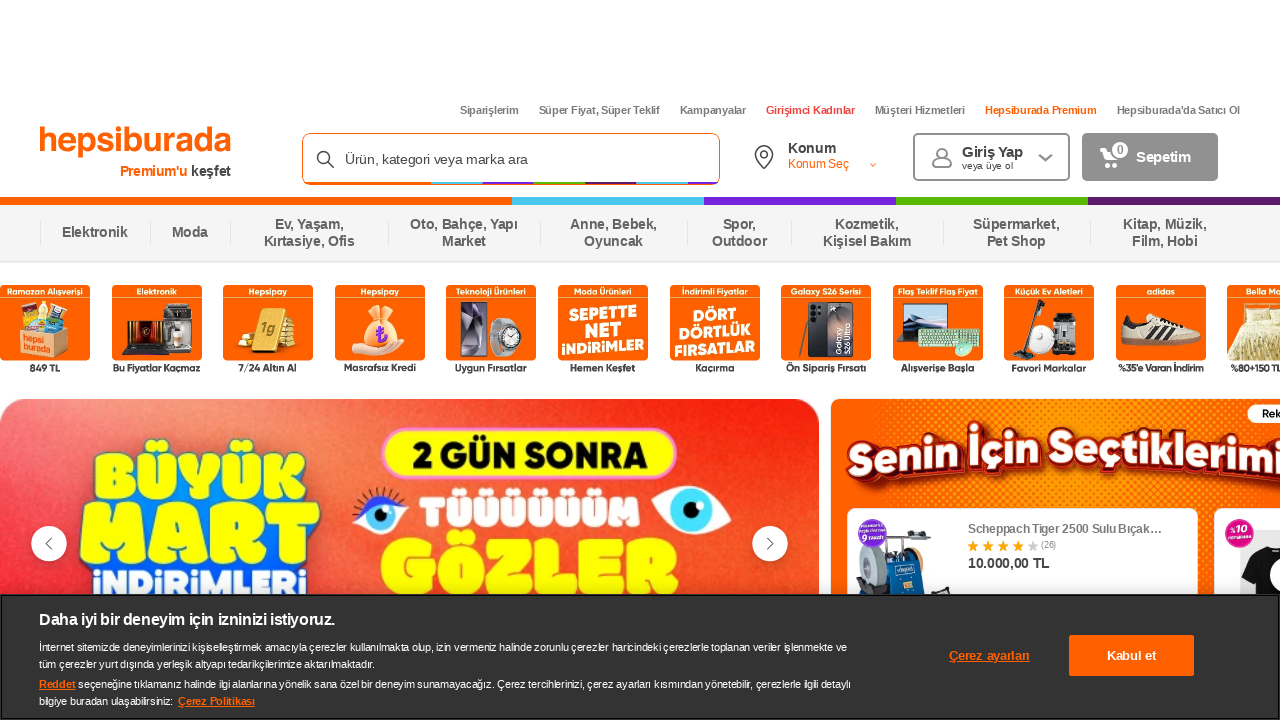

Waited for page to load (domcontentloaded state)
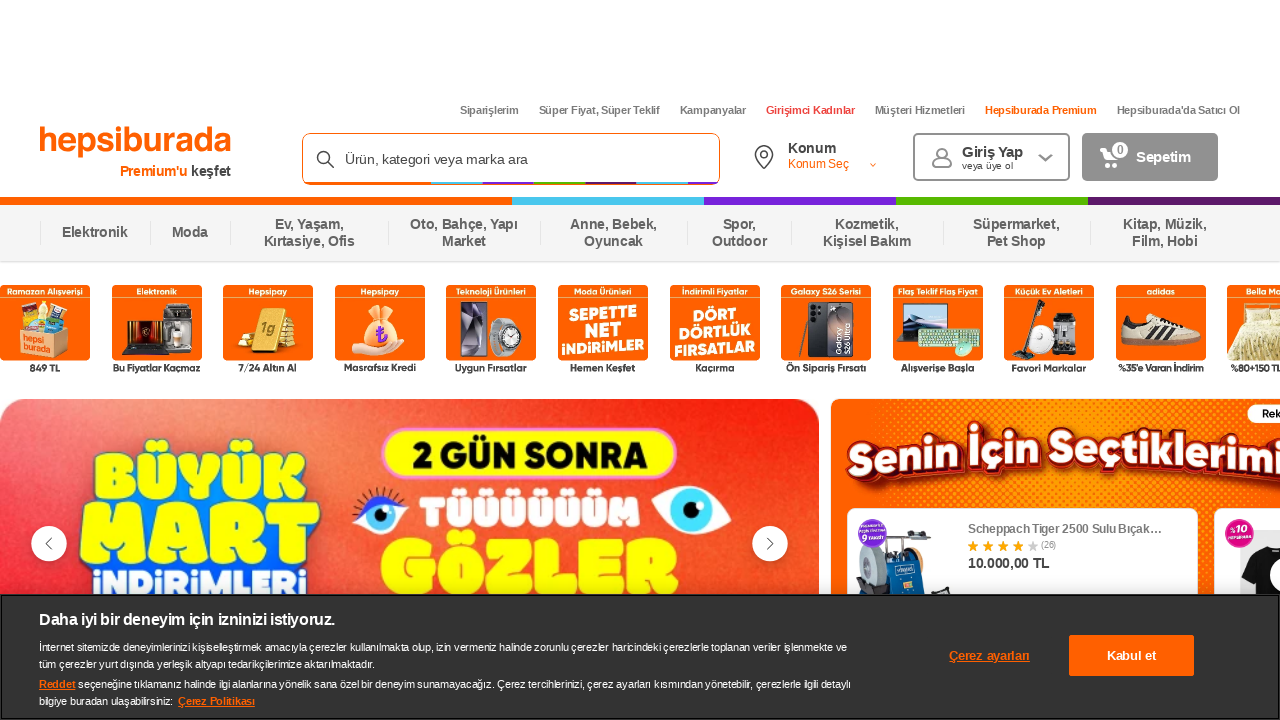

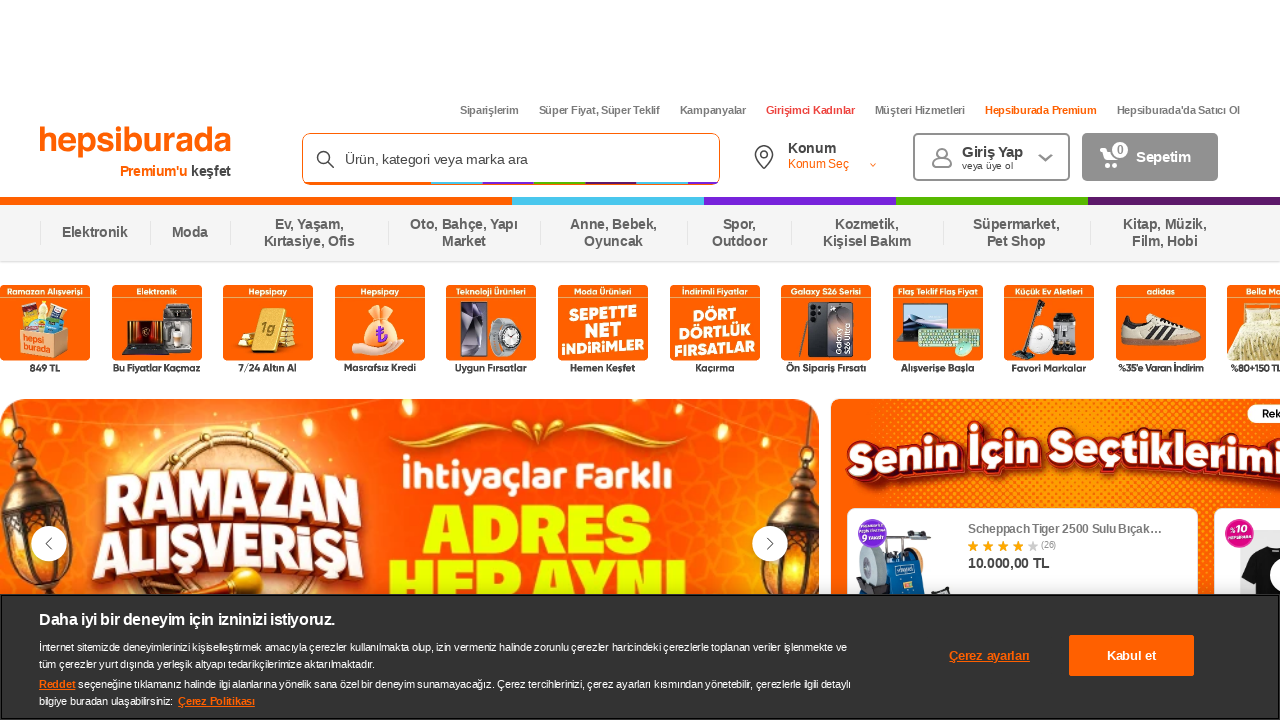